Tests an e-commerce checkout flow by searching for a product, adding it to cart, and completing the order with country selection and terms agreement

Starting URL: https://rahulshettyacademy.com/seleniumPractise/#/

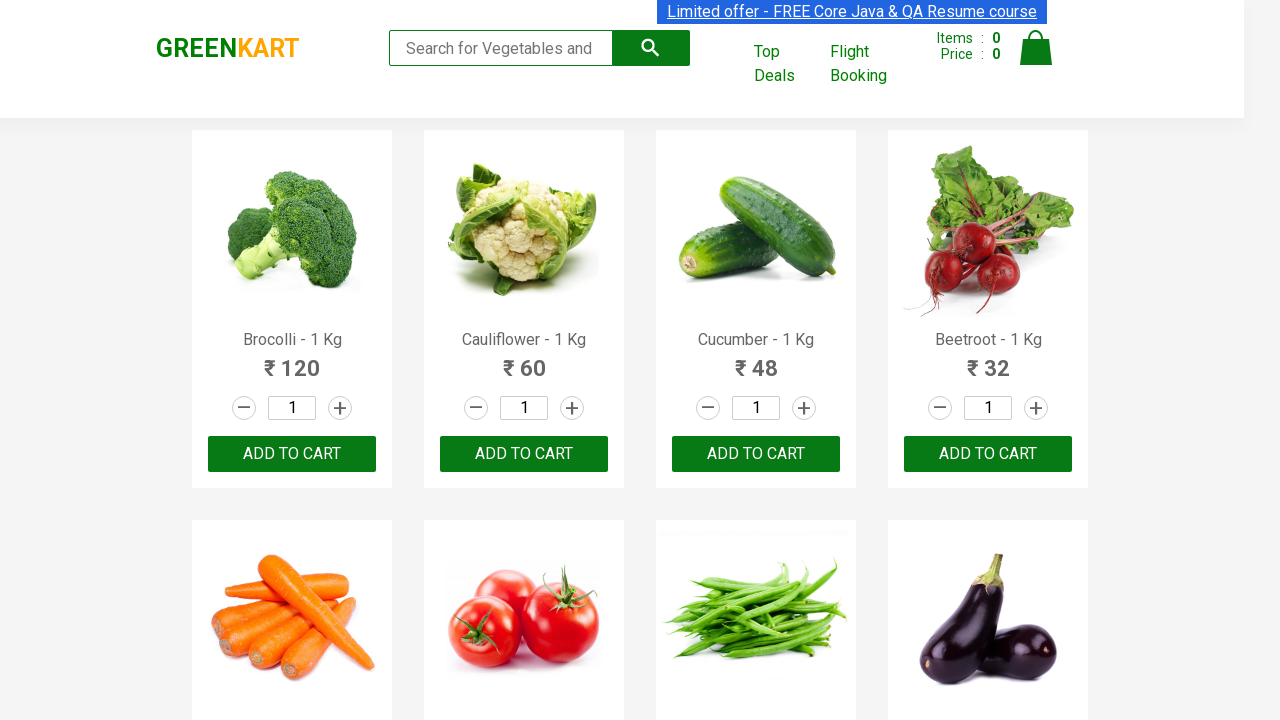

Filled search field with 'cucumber' on .search-keyword
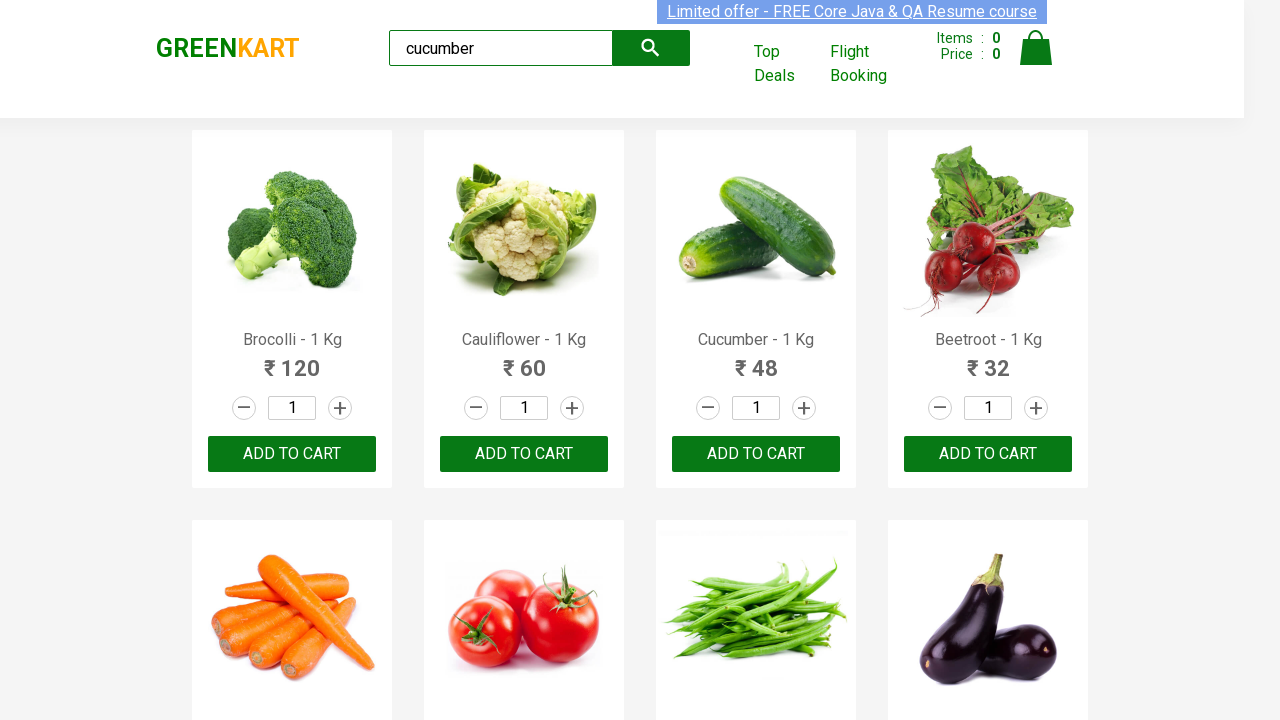

Waited for search results to update
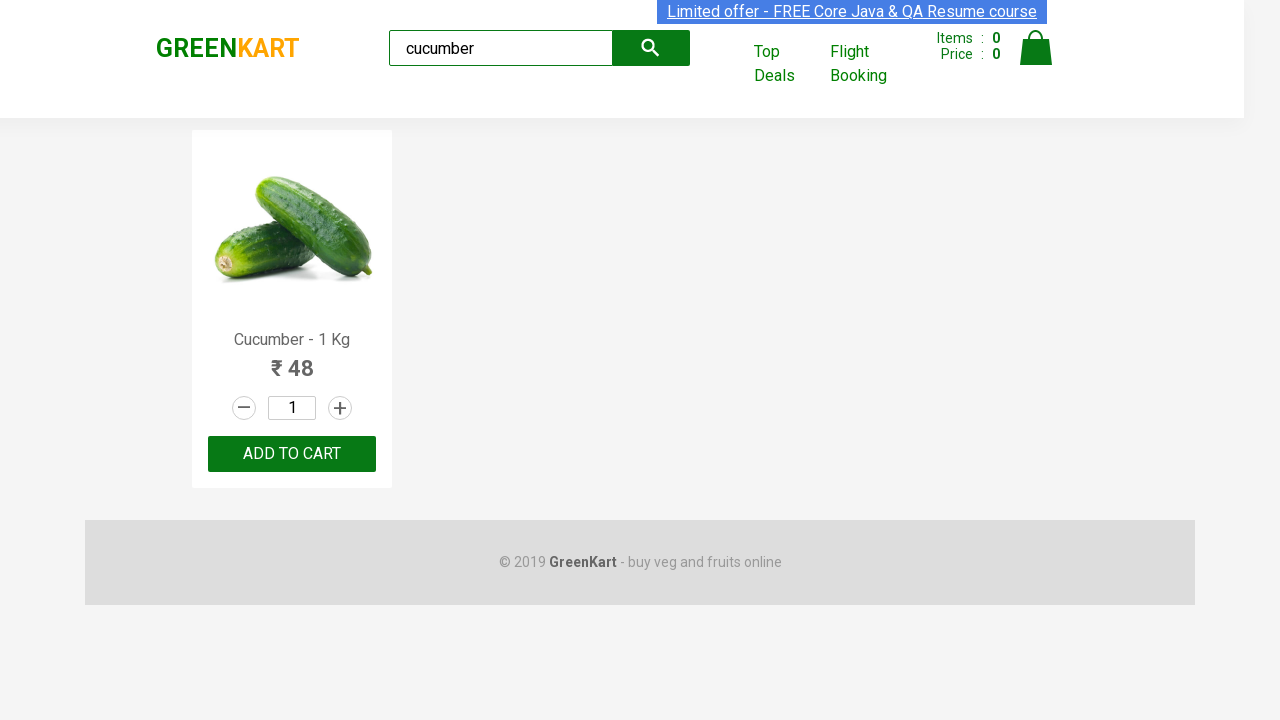

Clicked ADD TO CART button for cucumber at (292, 454) on button:has-text('ADD TO CART')
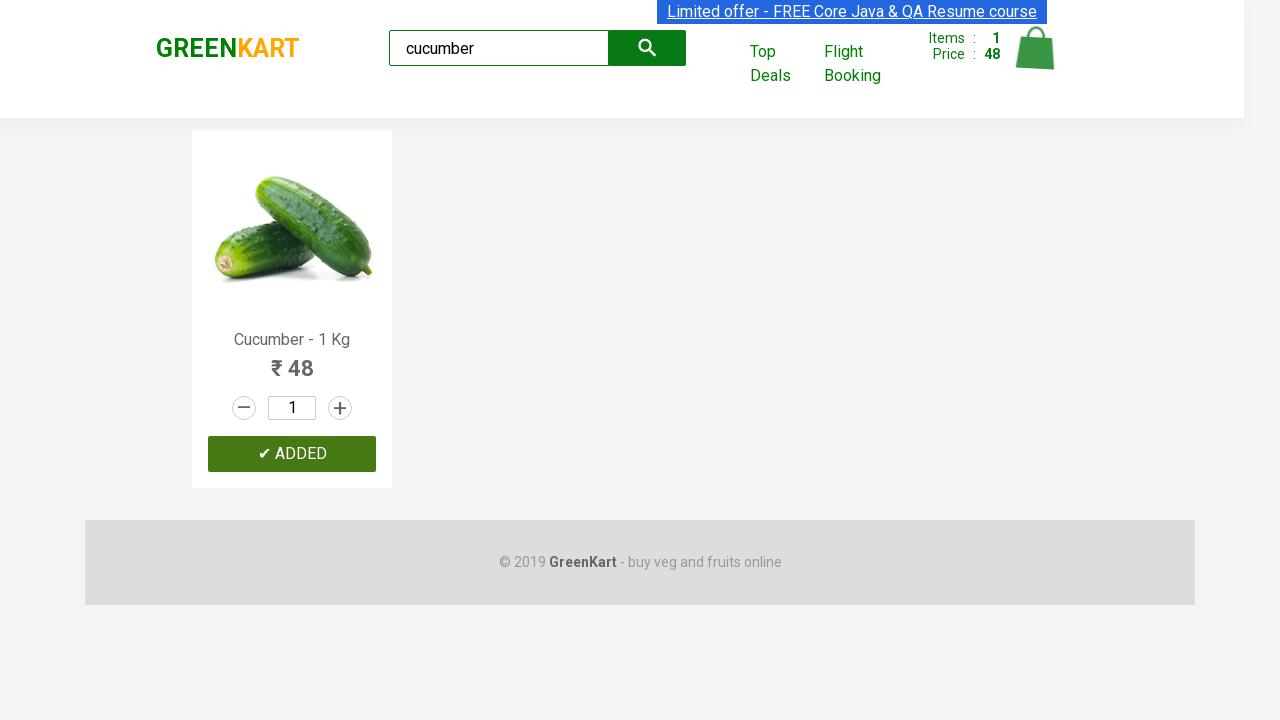

Clicked cart icon to view cart at (1036, 48) on .cart-icon > img
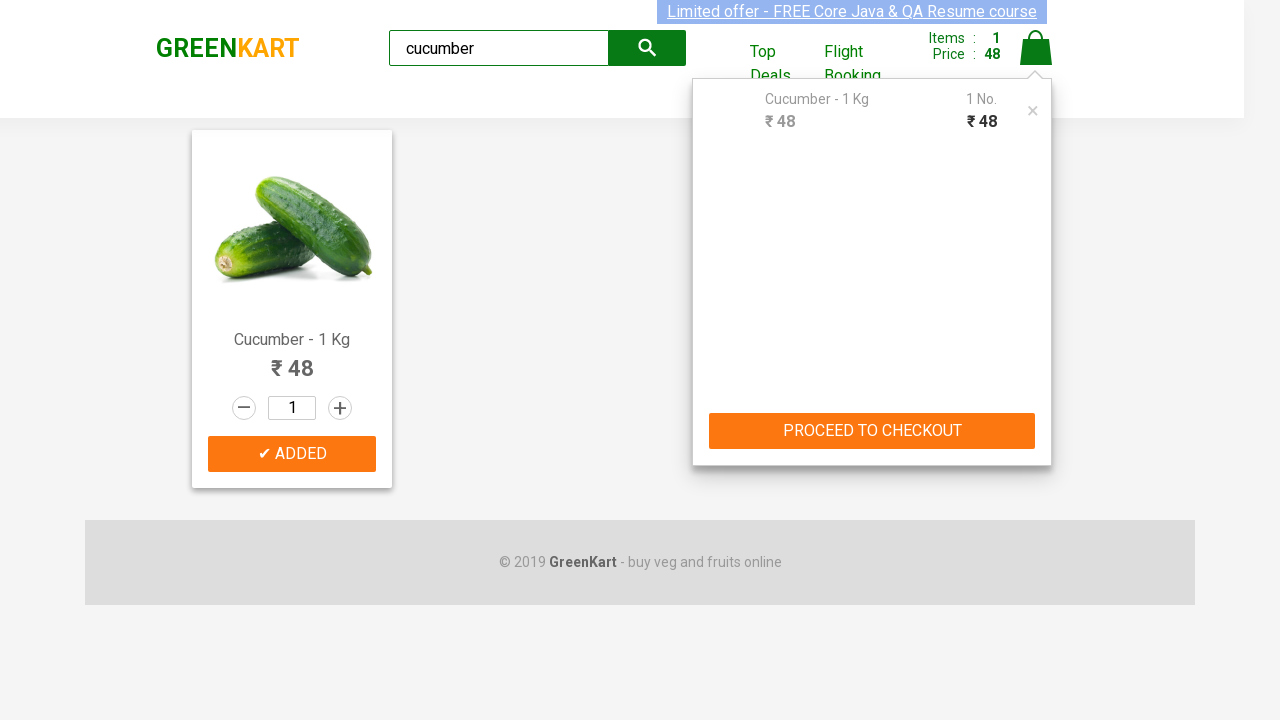

Product name verified in cart
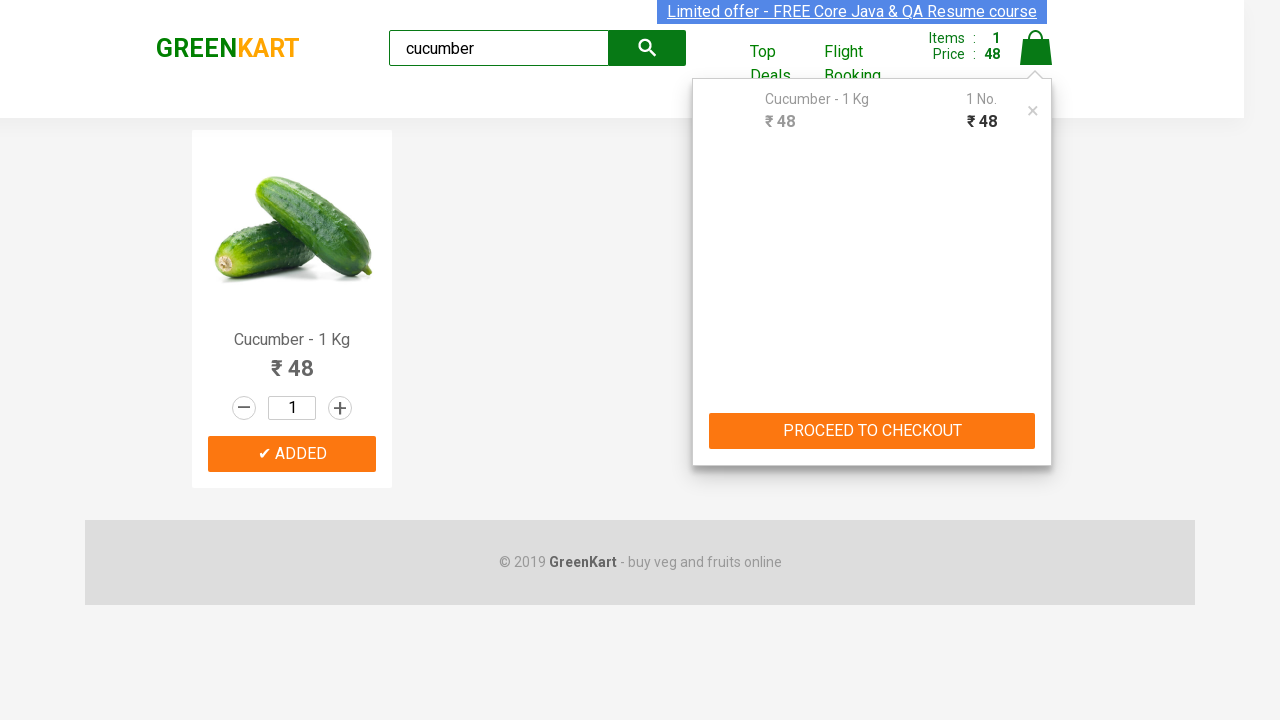

Clicked PROCEED TO CHECKOUT button at (872, 431) on button:has-text('PROCEED TO CHECKOUT')
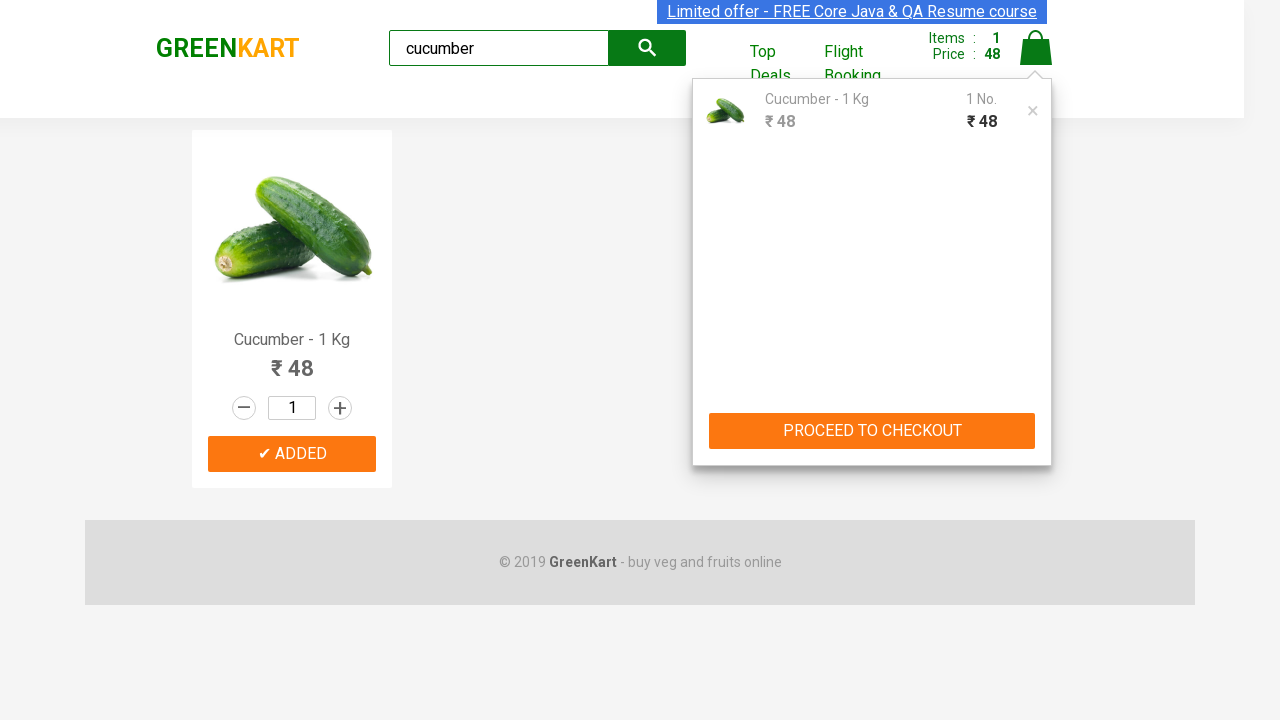

Clicked Place Order button at (1036, 420) on button:has-text('Place Order')
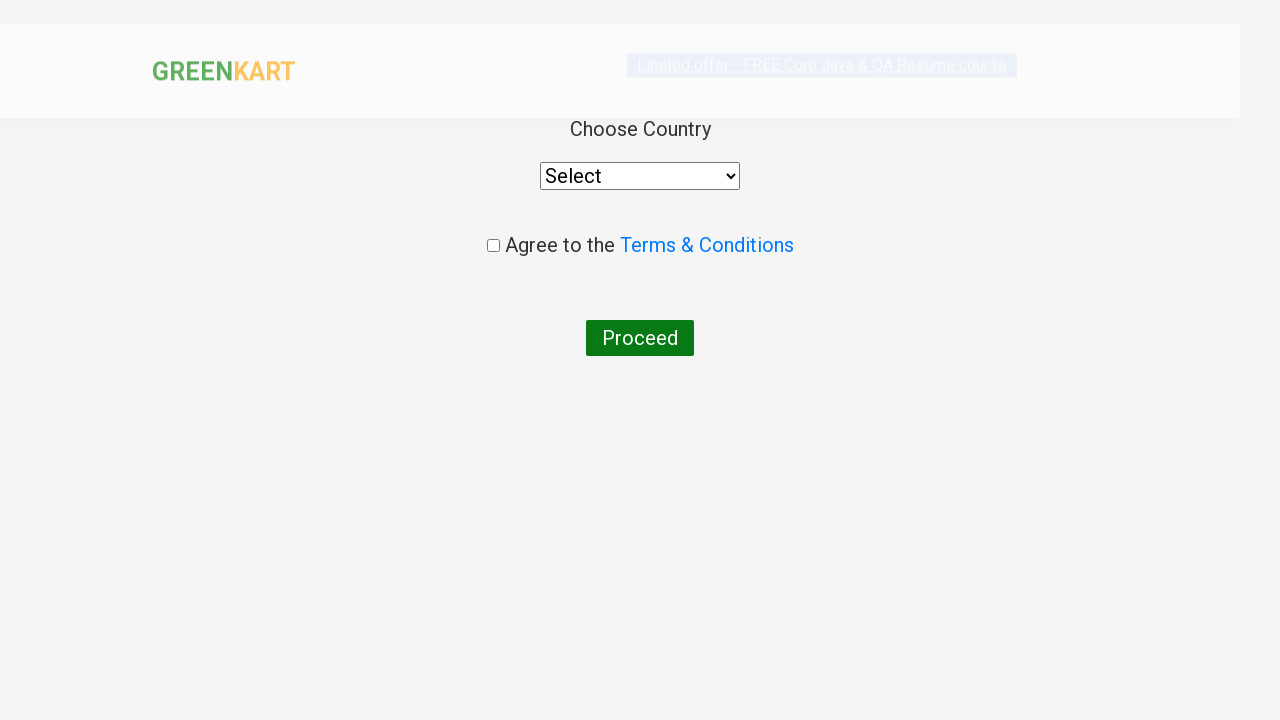

Selected Germany from country dropdown on select
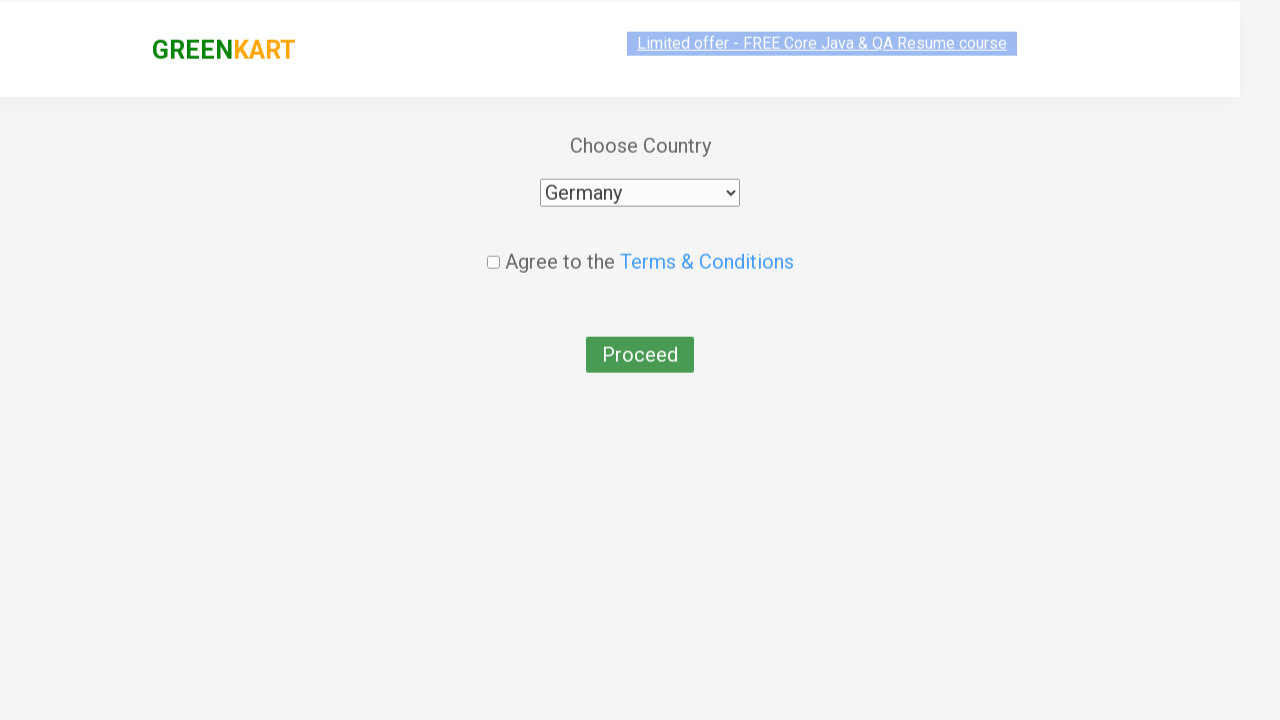

Checked terms and agreement checkbox at (493, 246) on .chkAgree
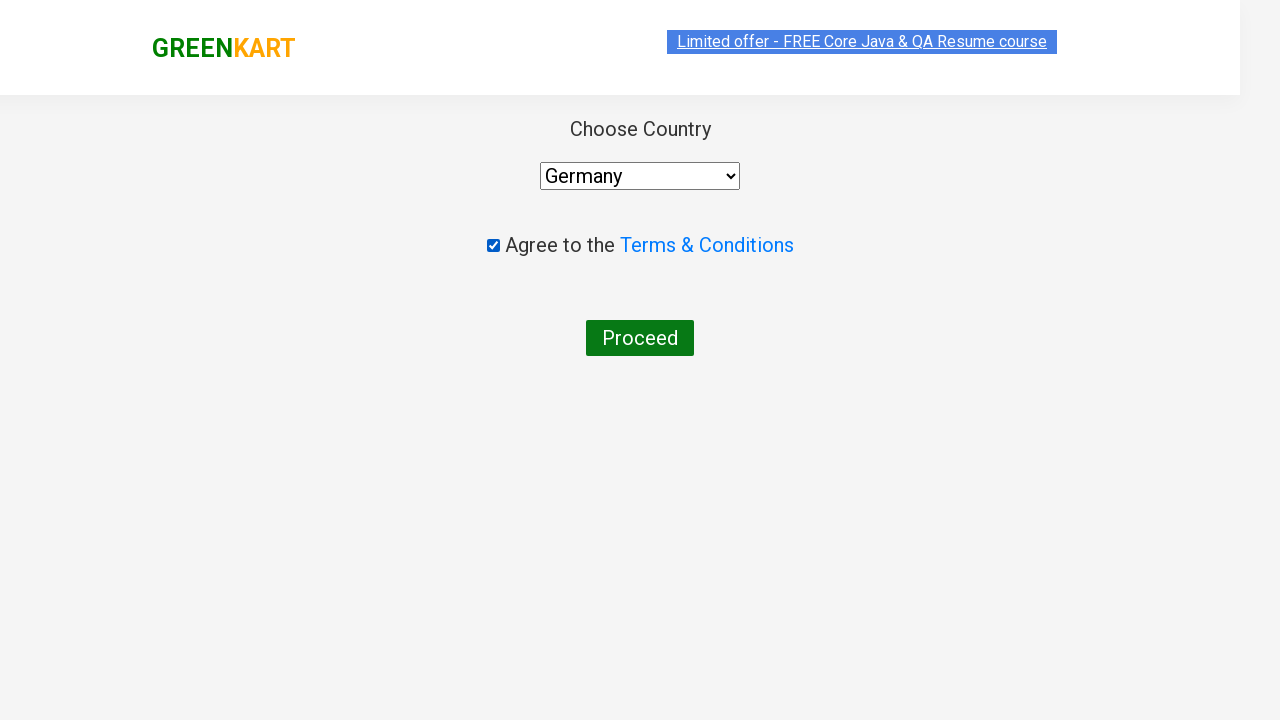

Clicked final button to complete order at (640, 338) on button
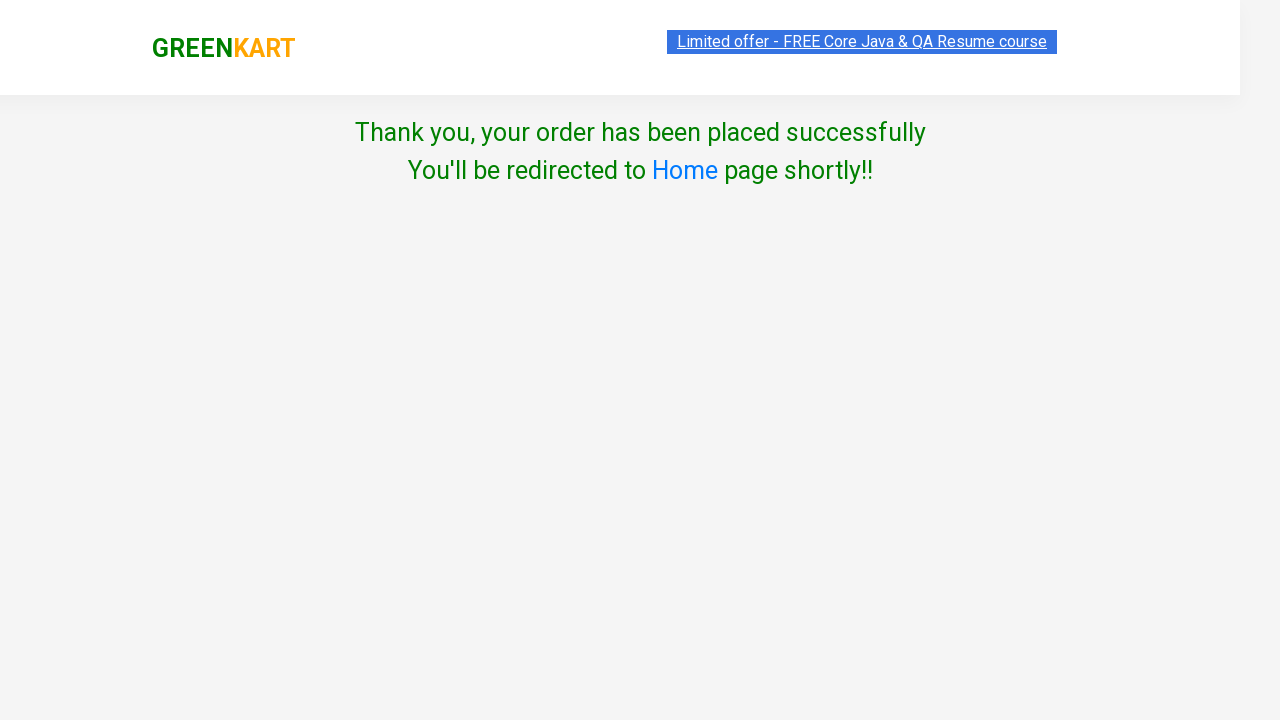

Order completion success message verified
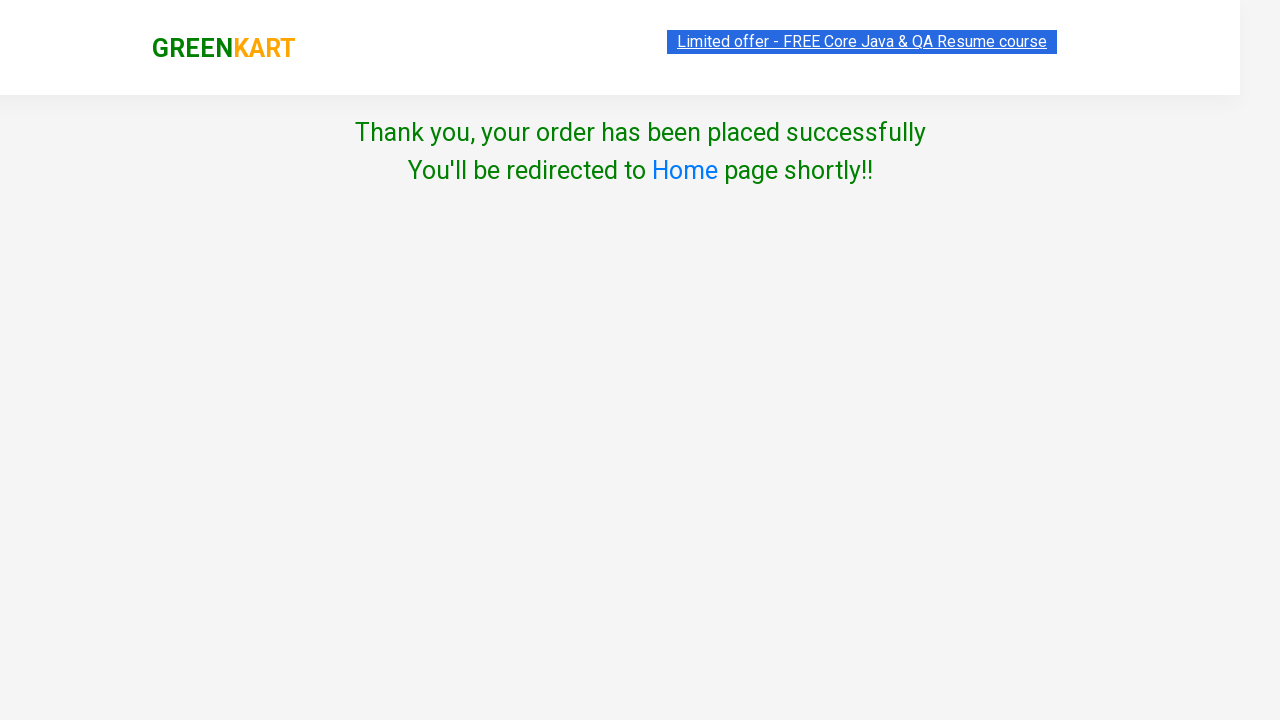

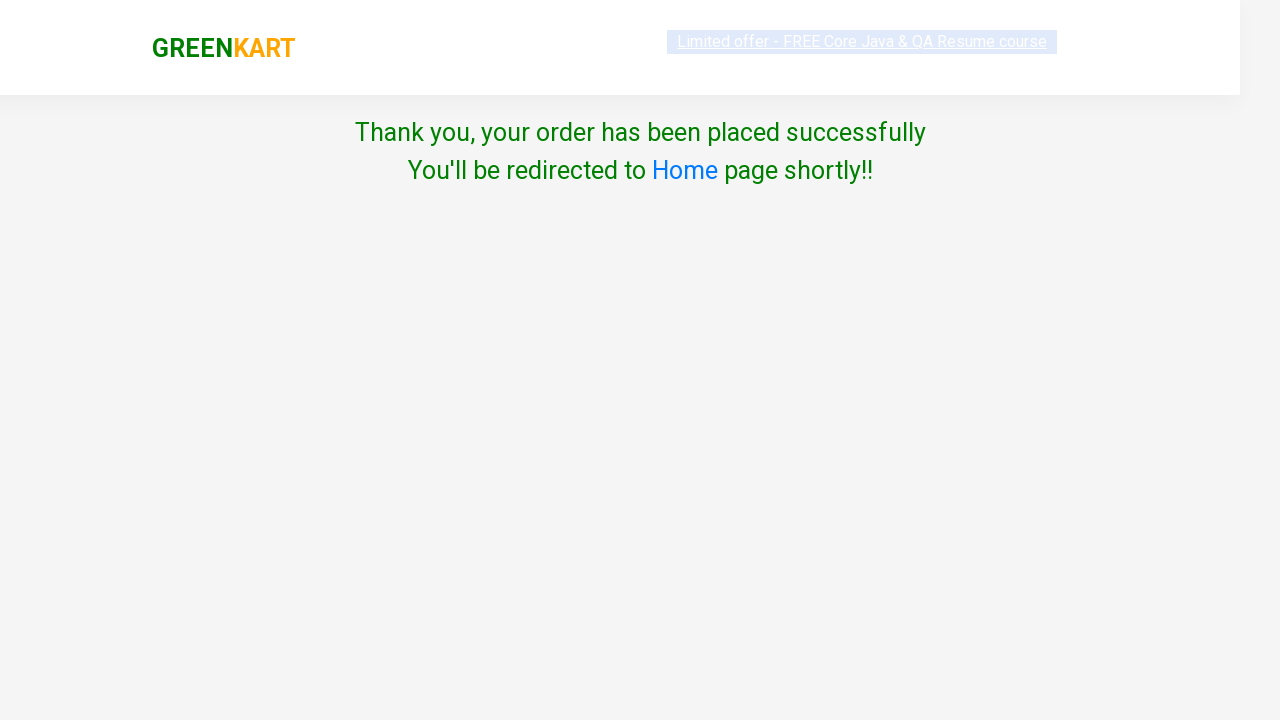